Tests login attempt with incorrect password to verify authentication failure

Starting URL: https://www.saucedemo.com/

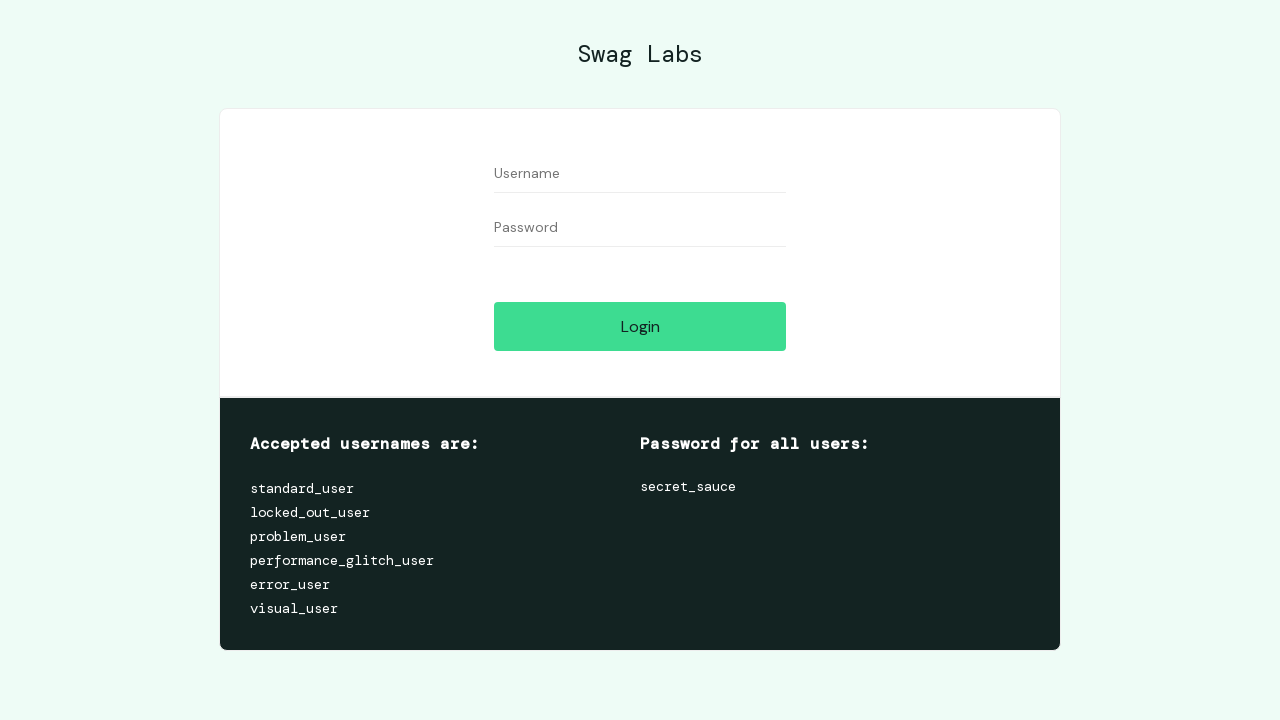

Filled username field with 'standard_user' on #user-name
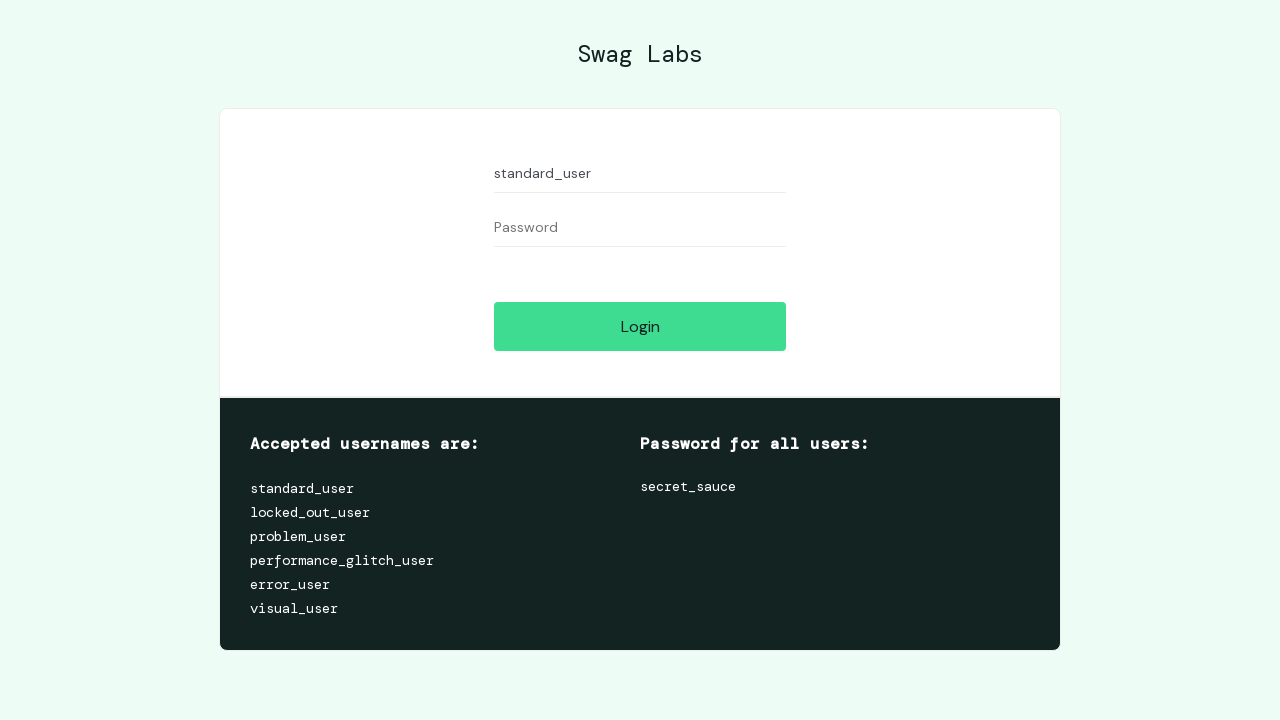

Filled password field with incorrect password 'secret_sauce2' on #password
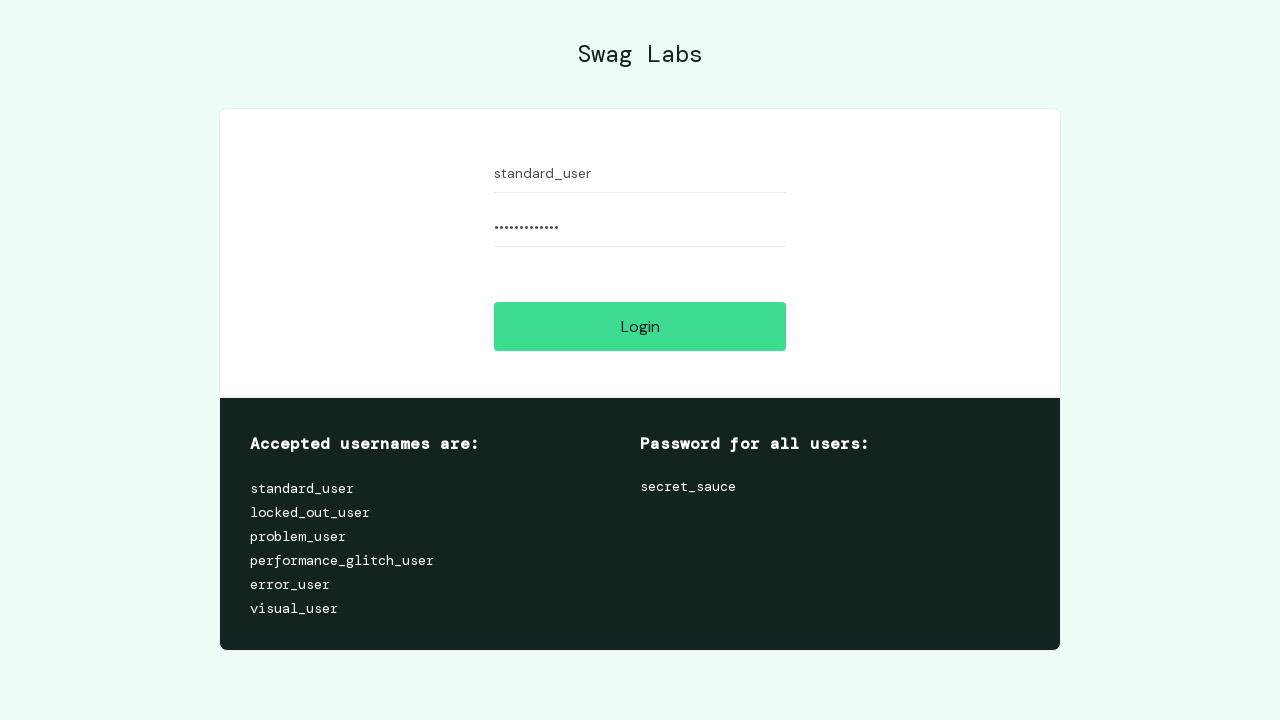

Clicked login button to attempt authentication with incorrect credentials at (640, 326) on #login-button
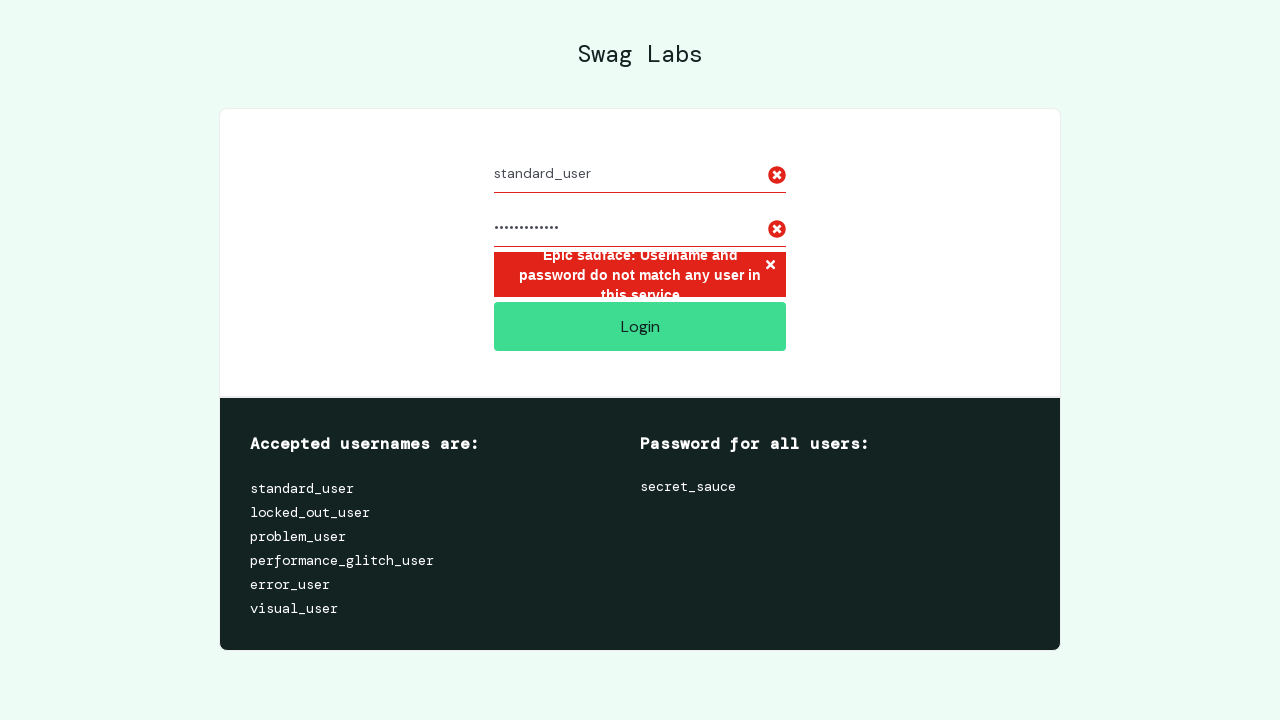

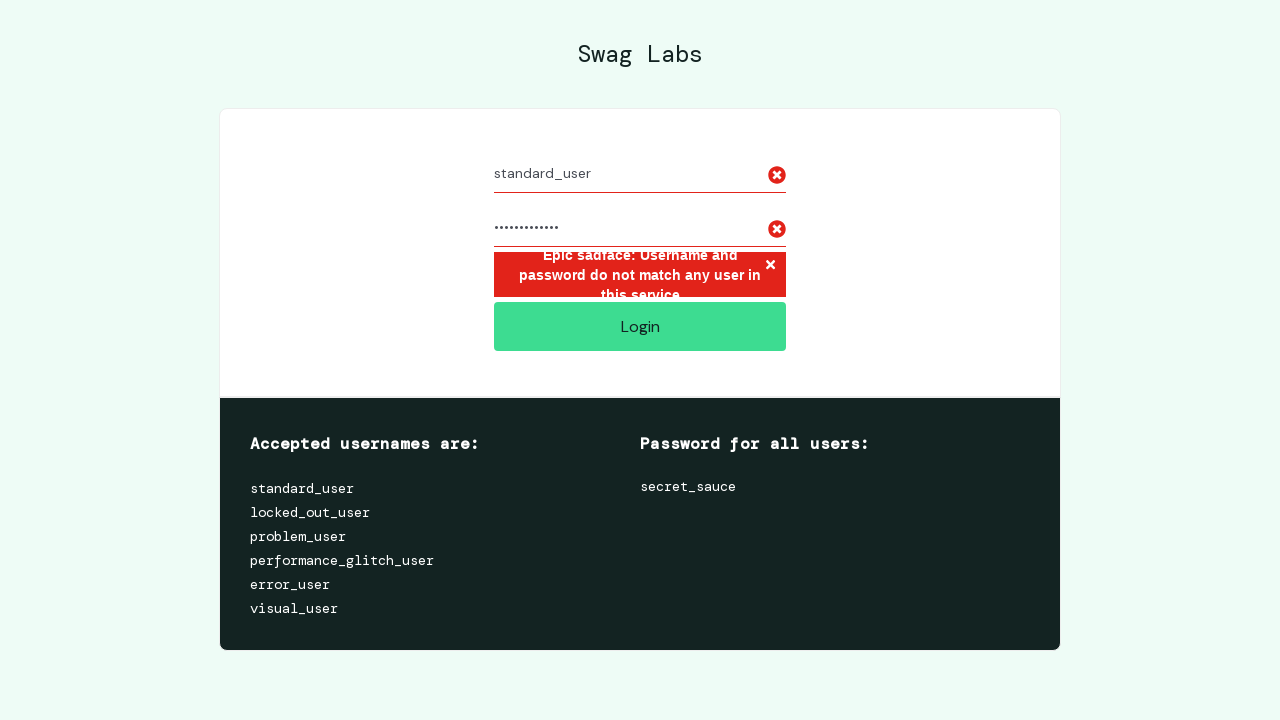